Tests dynamic page loading by clicking a start button and waiting for dynamically loaded content (Hello World text) to appear after a loading bar completes.

Starting URL: http://the-internet.herokuapp.com/dynamic_loading/2

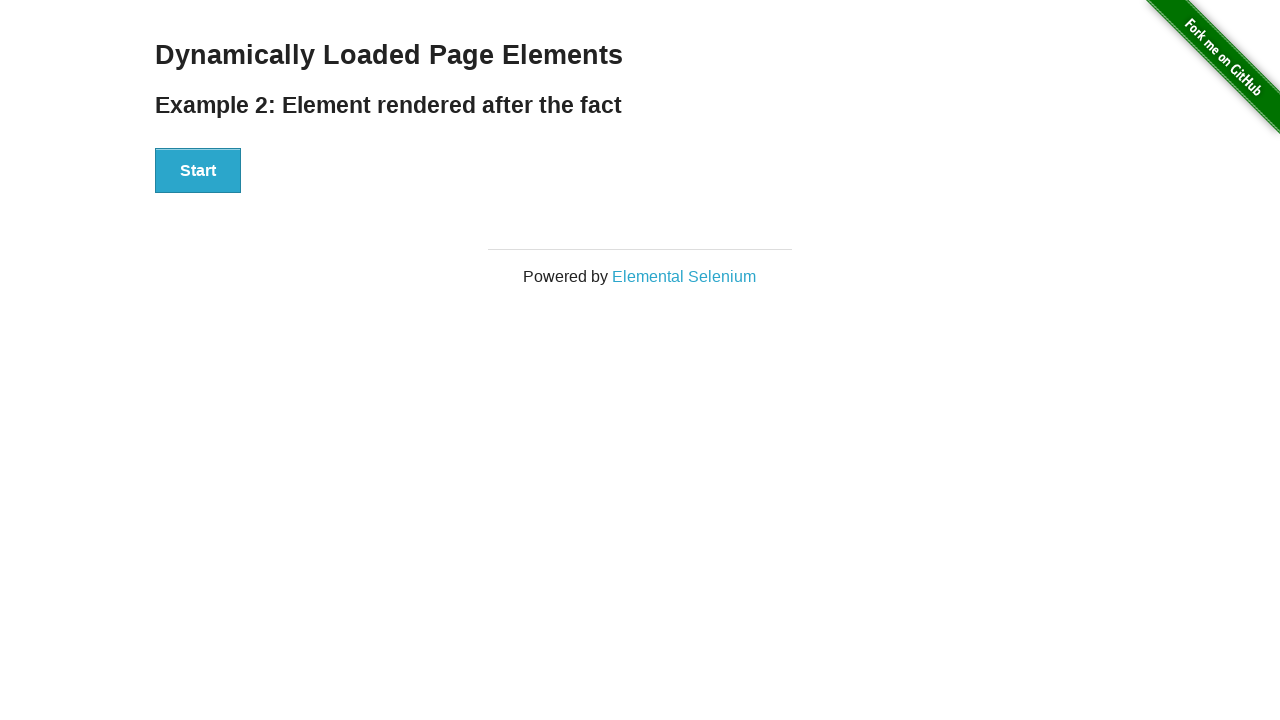

Clicked the Start button to initiate dynamic loading at (198, 171) on #start button
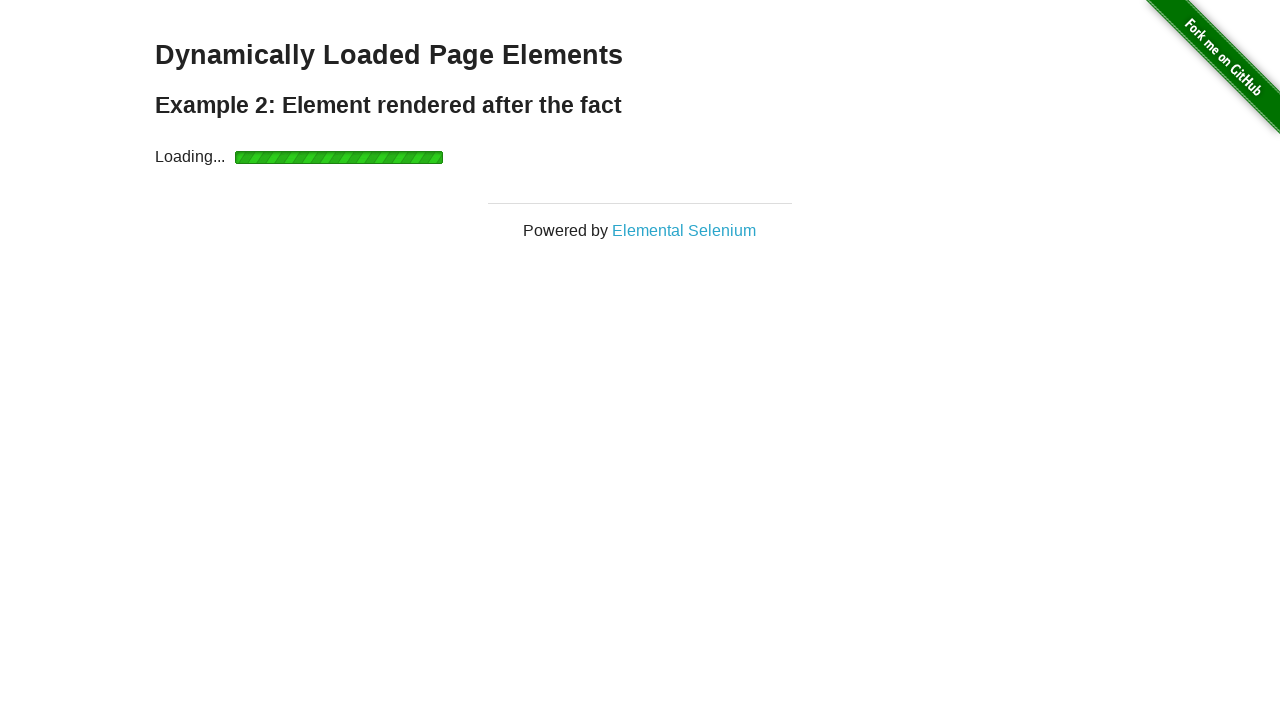

Waited for dynamically loaded 'Hello World' text to appear after loading bar completed
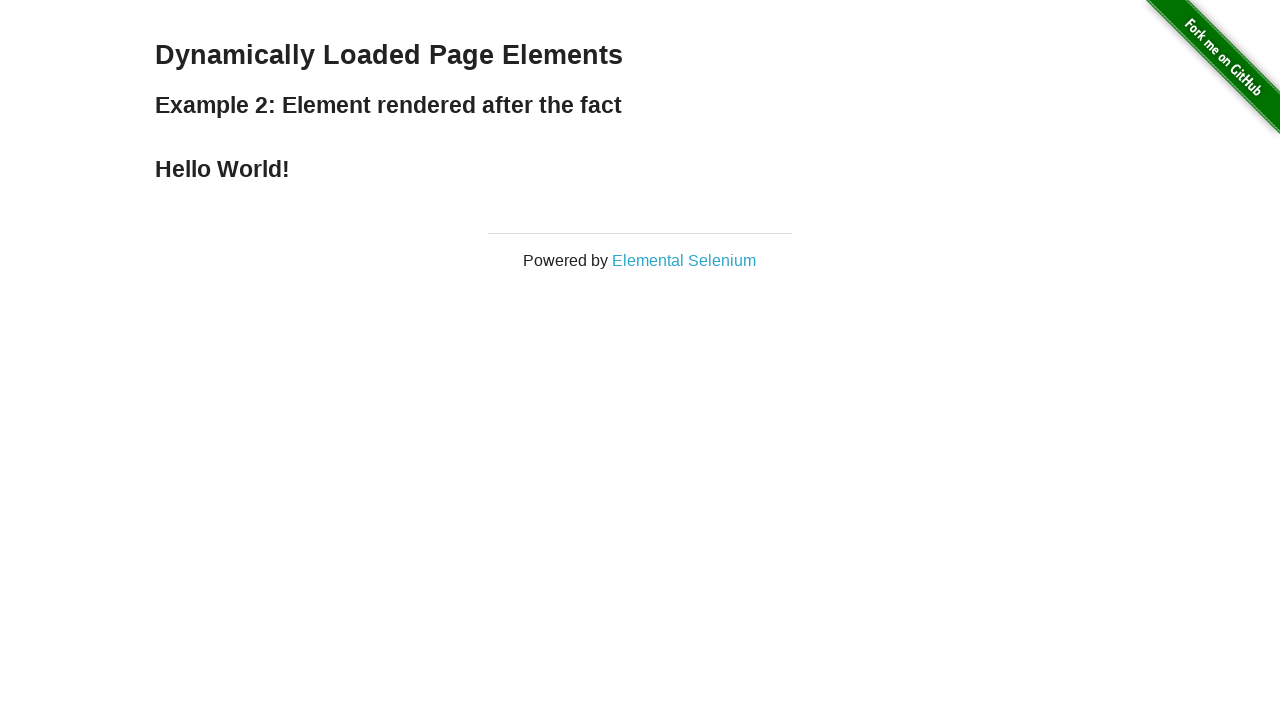

Verified that the finish element is visible
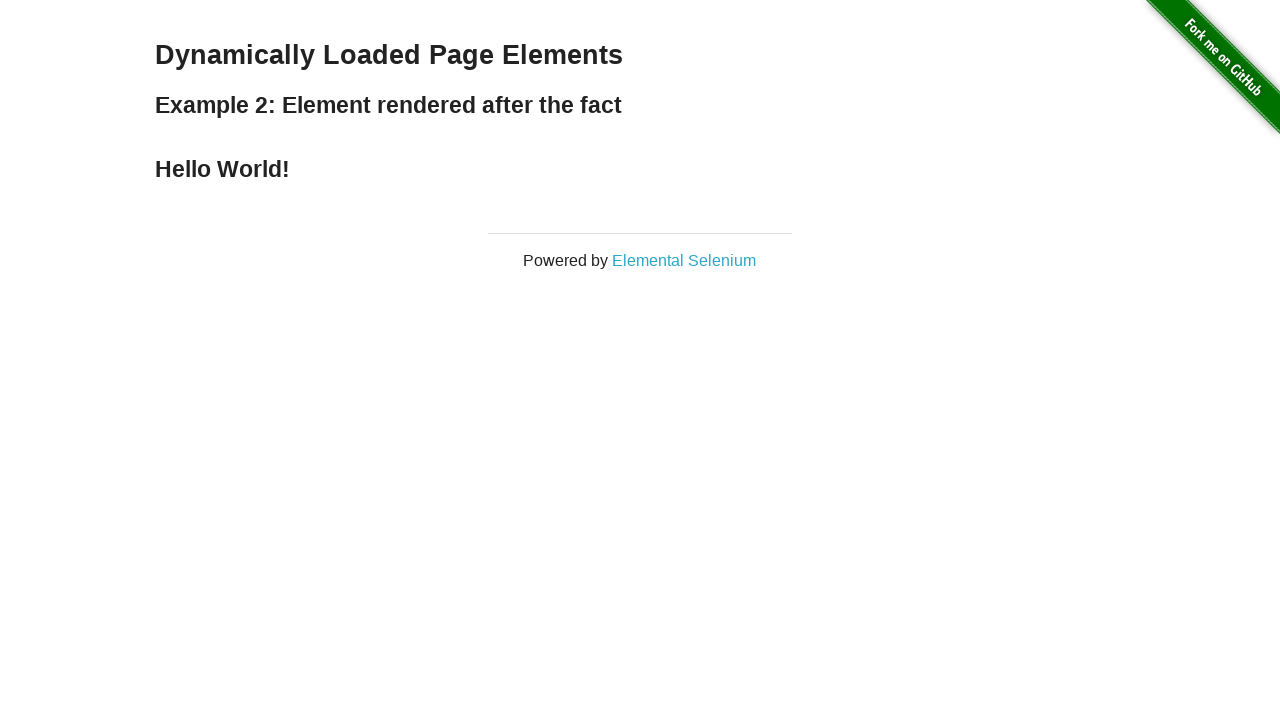

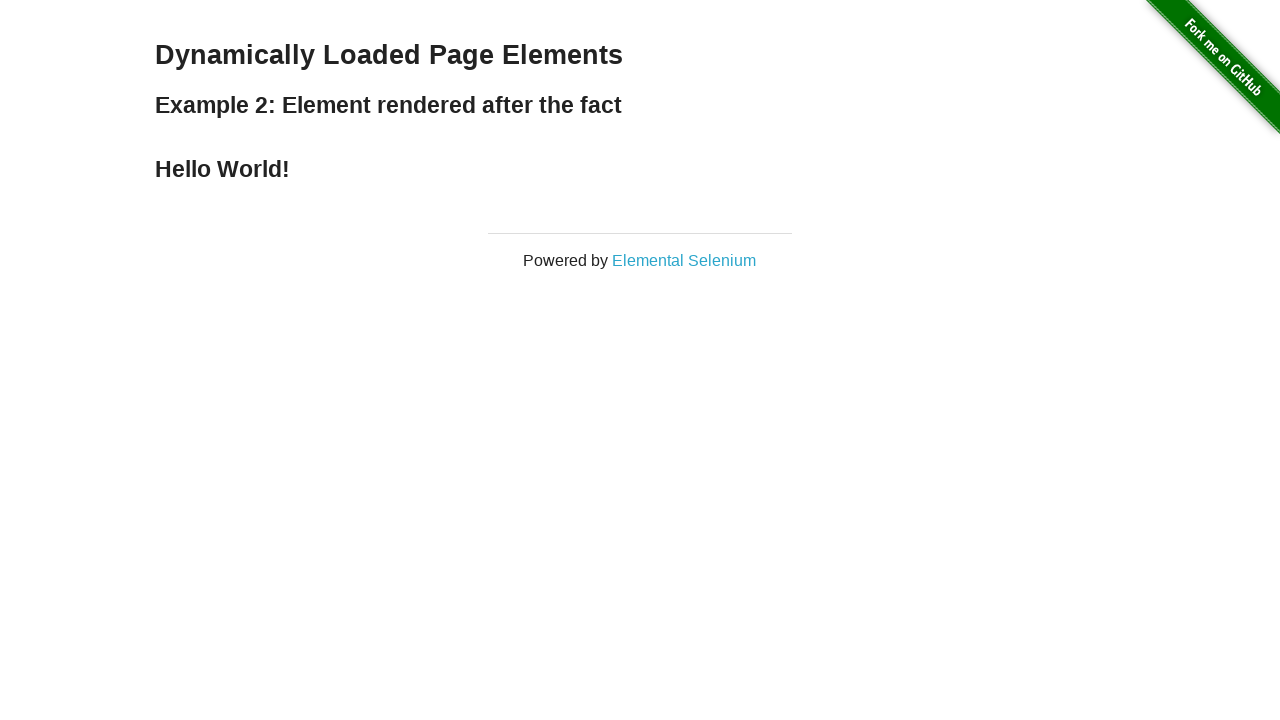